Tests handling of an entry ad modal by waiting for it to appear and then closing it

Starting URL: https://the-internet.herokuapp.com/entry_ad

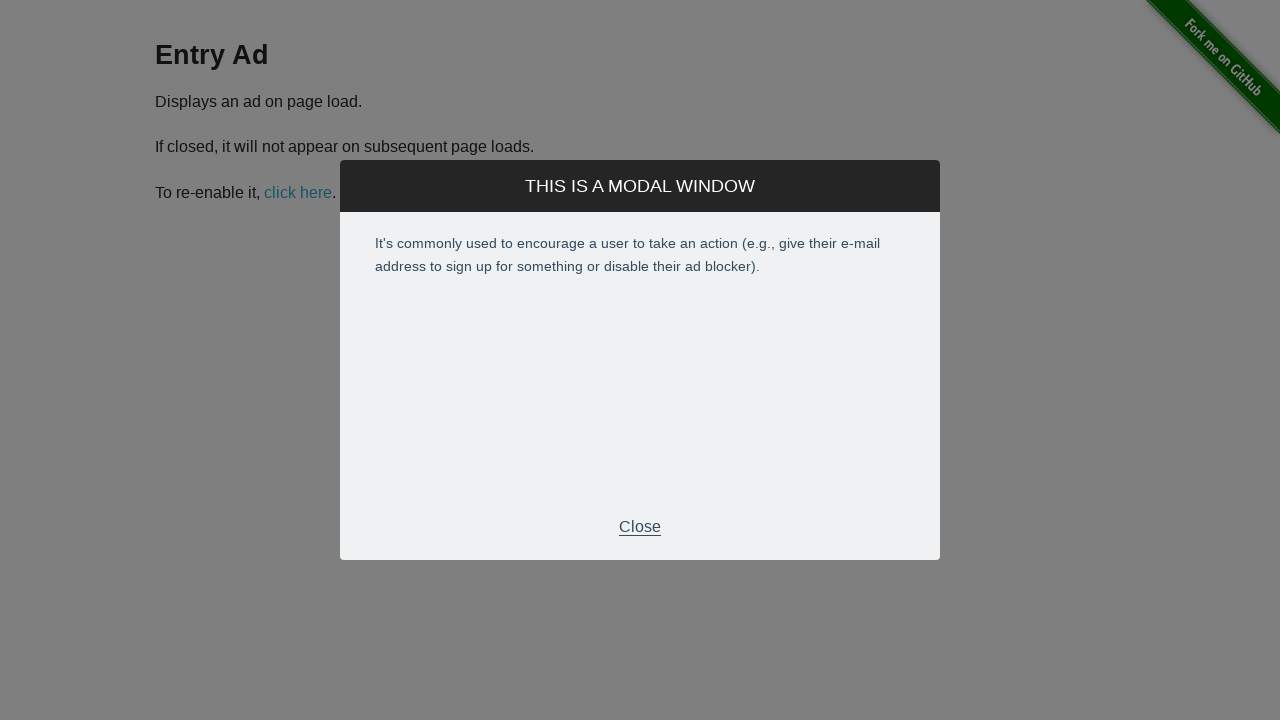

Waited for entry ad modal close button to appear
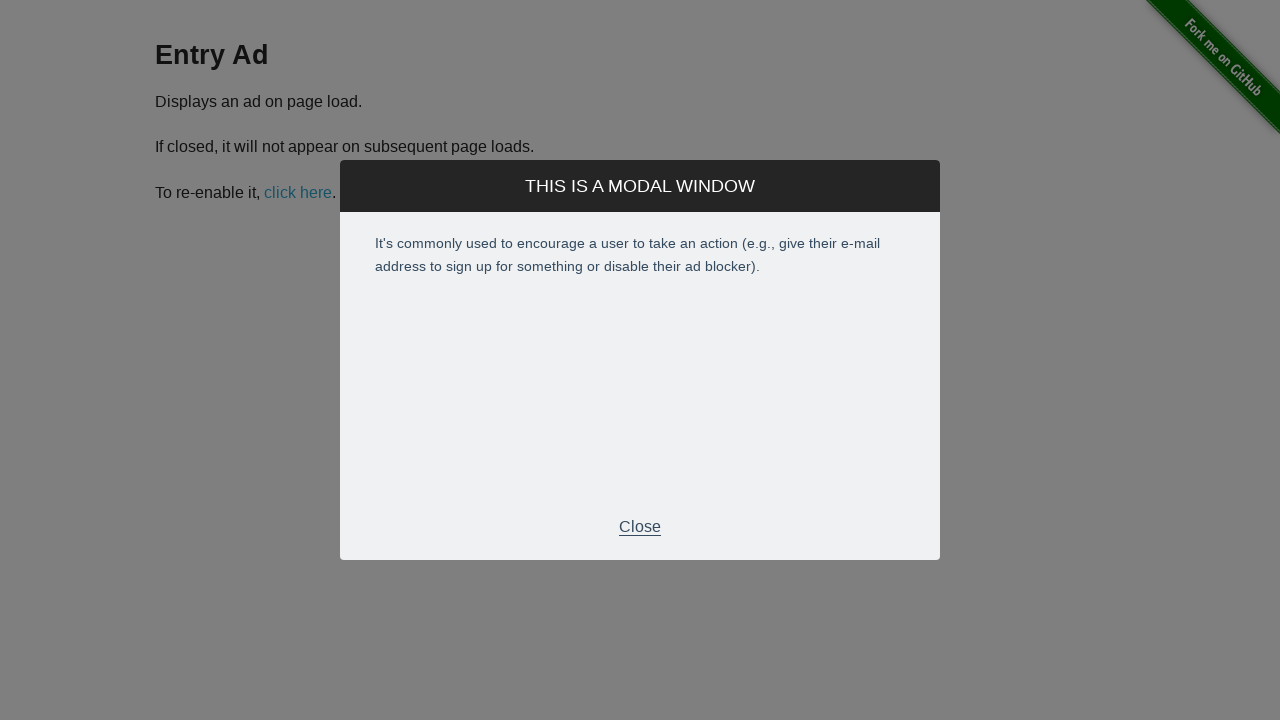

Clicked close button to dismiss entry ad modal at (640, 527) on xpath=//p[contains(text(),'Close')]
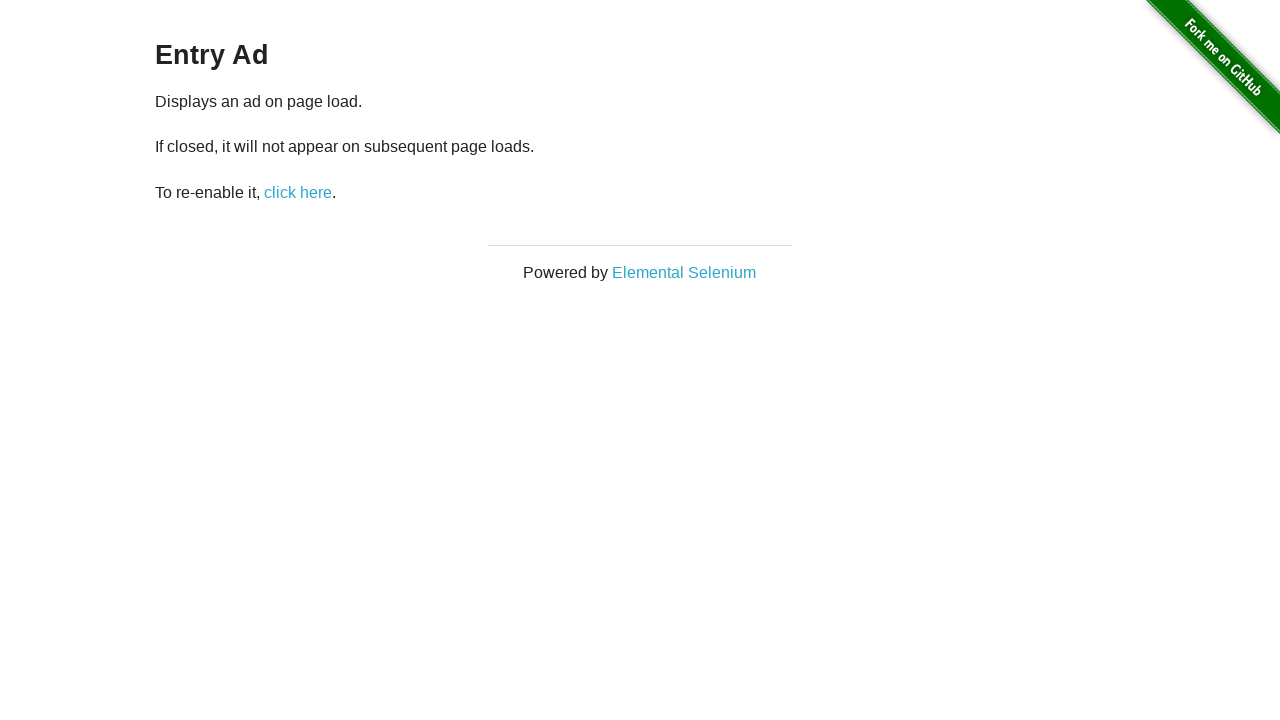

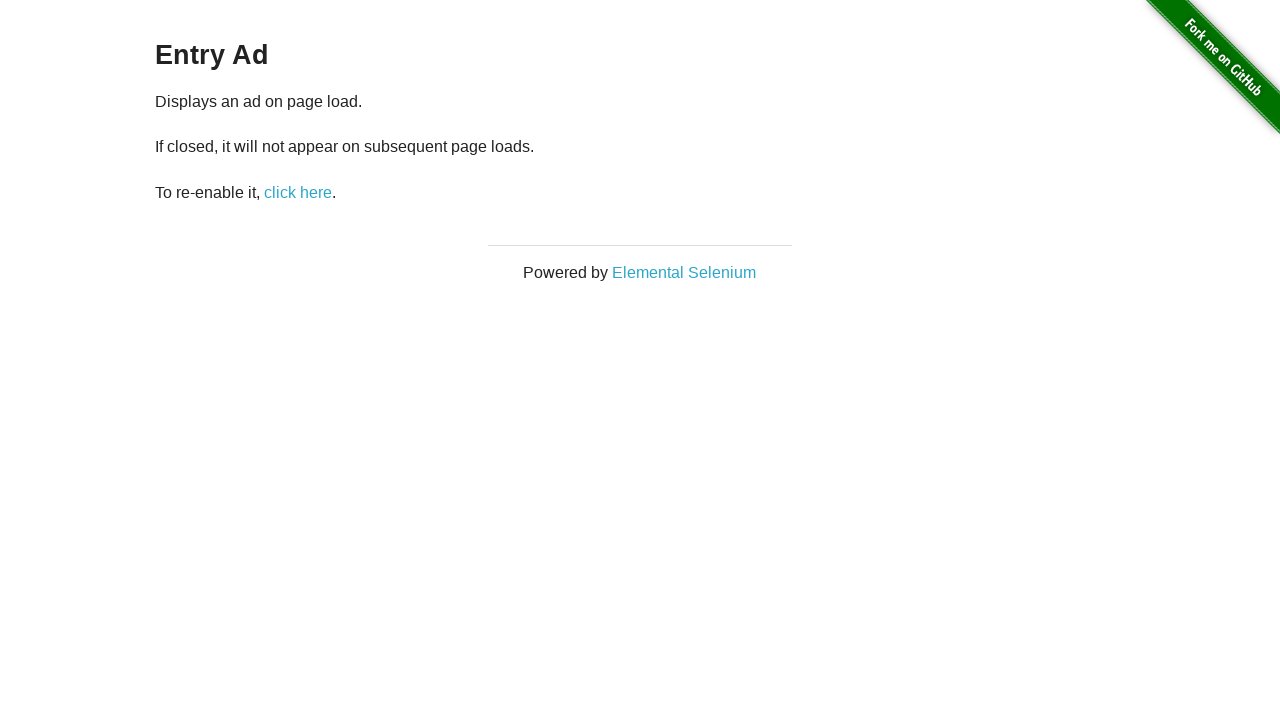